Tests a todo application by checking off items, adding a new todo item, and archiving completed todos

Starting URL: http://crossbrowsertesting.github.io/todo-app.html

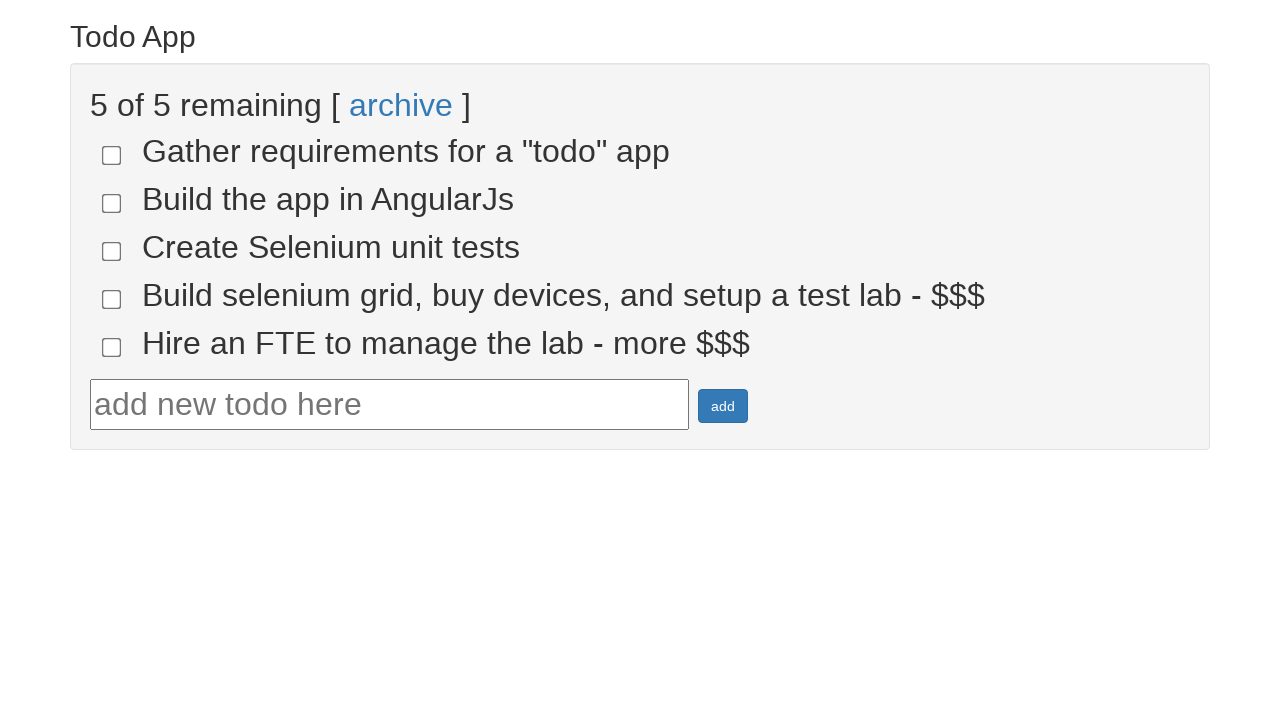

Checked first todo item (todo-4) at (112, 299) on input[name='todo-4']
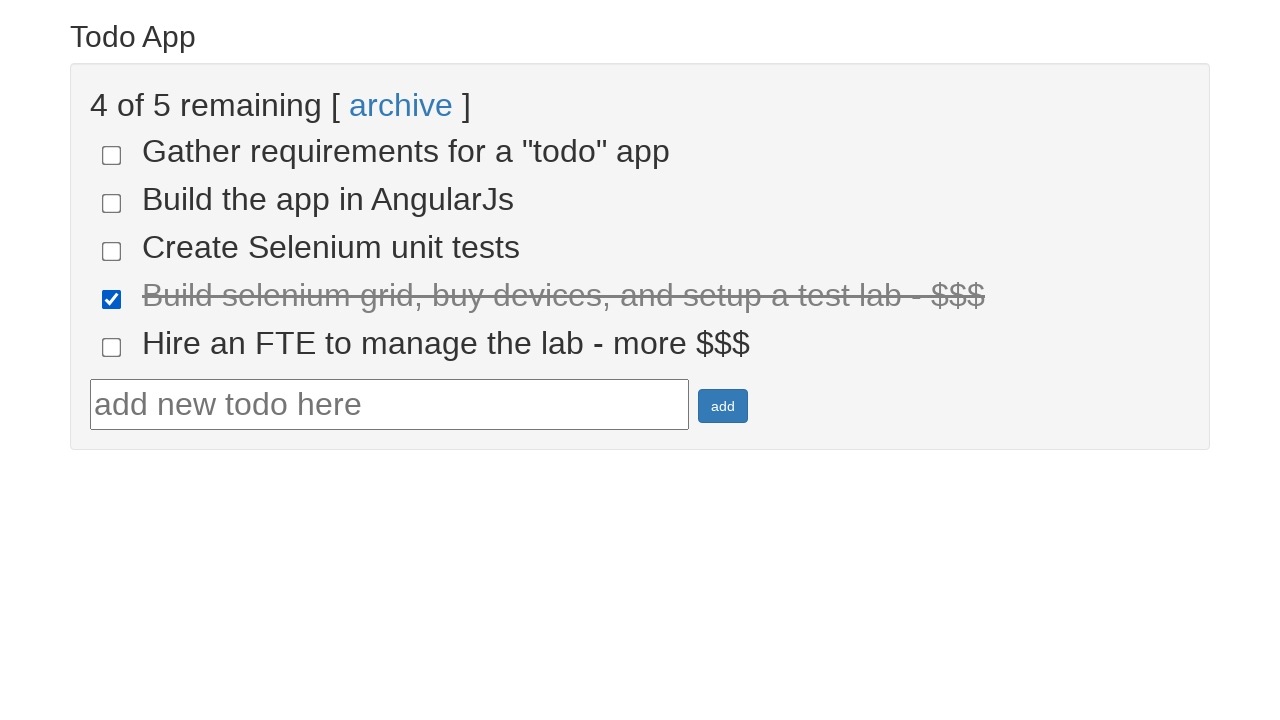

Checked second todo item (todo-5) at (112, 347) on input[name='todo-5']
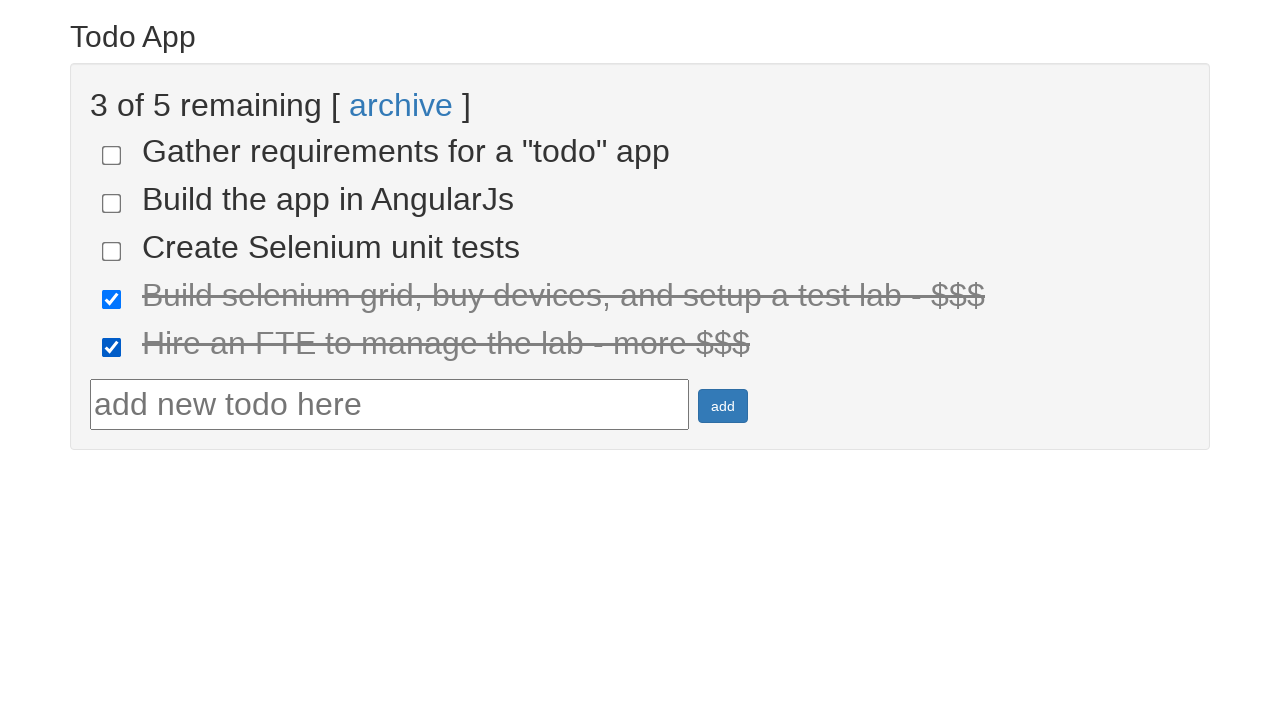

Waited for done items to appear
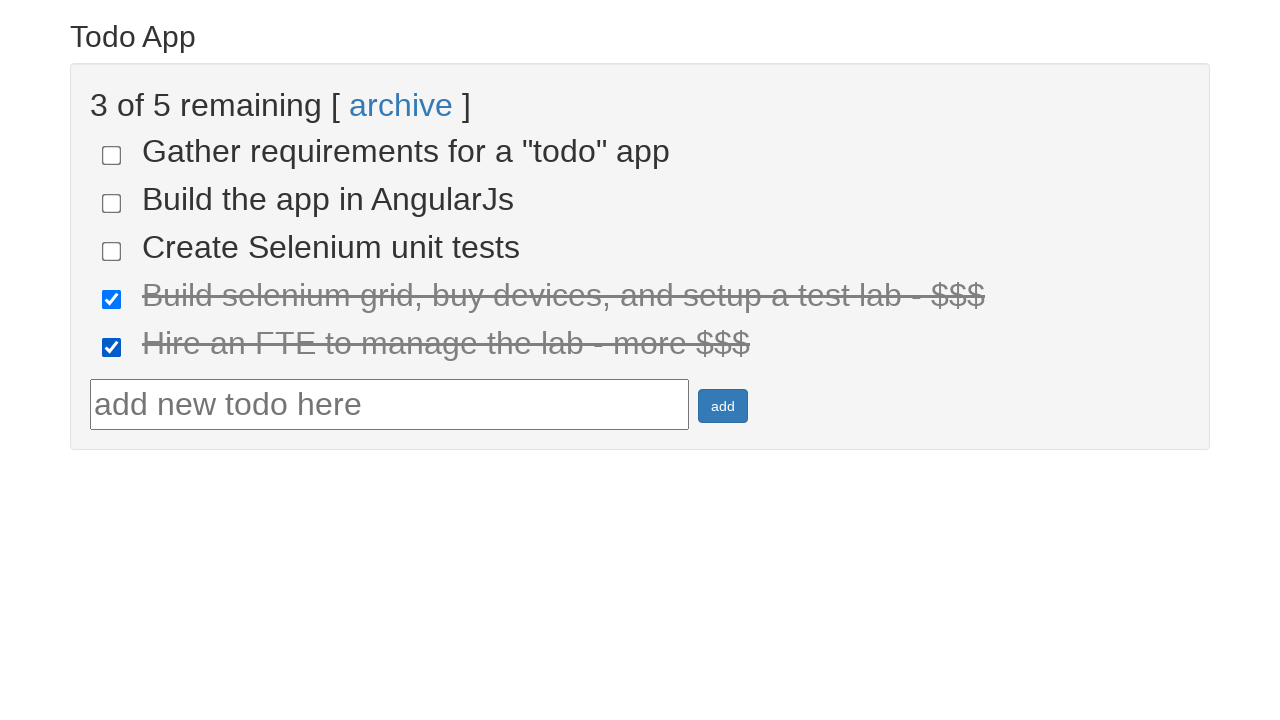

Found 2 items marked as done
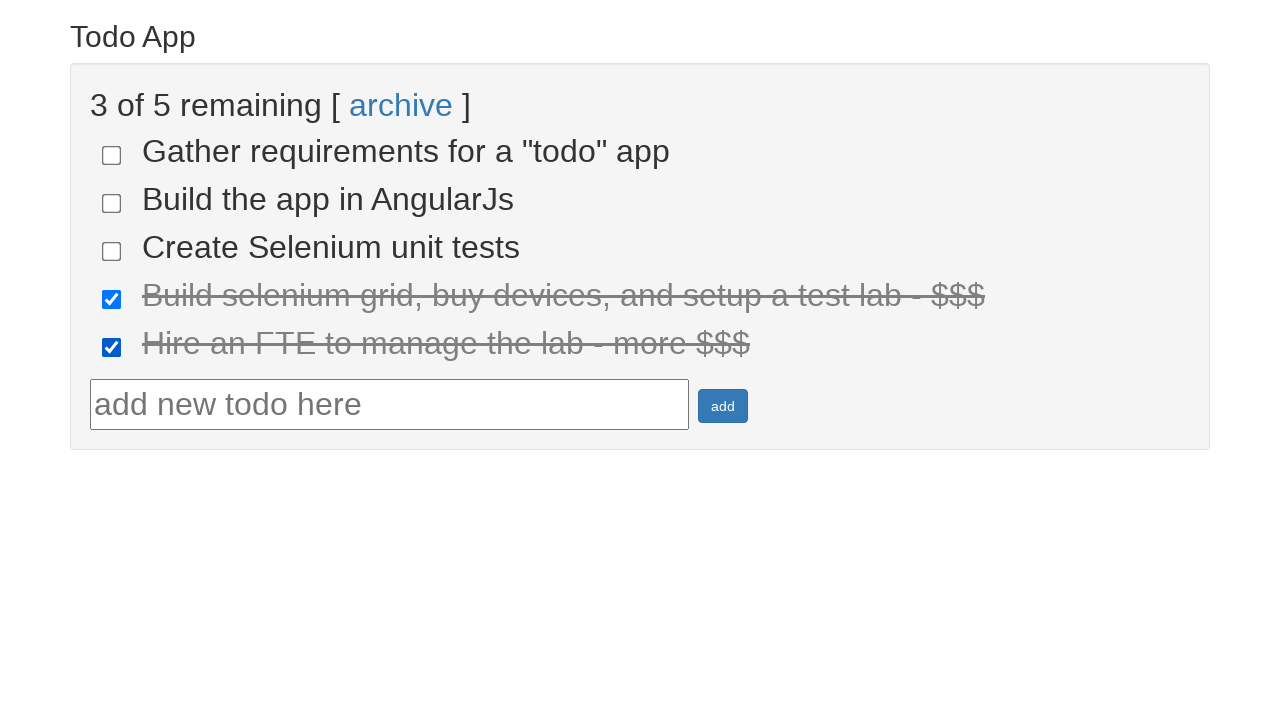

Verified that 2 items are marked as done
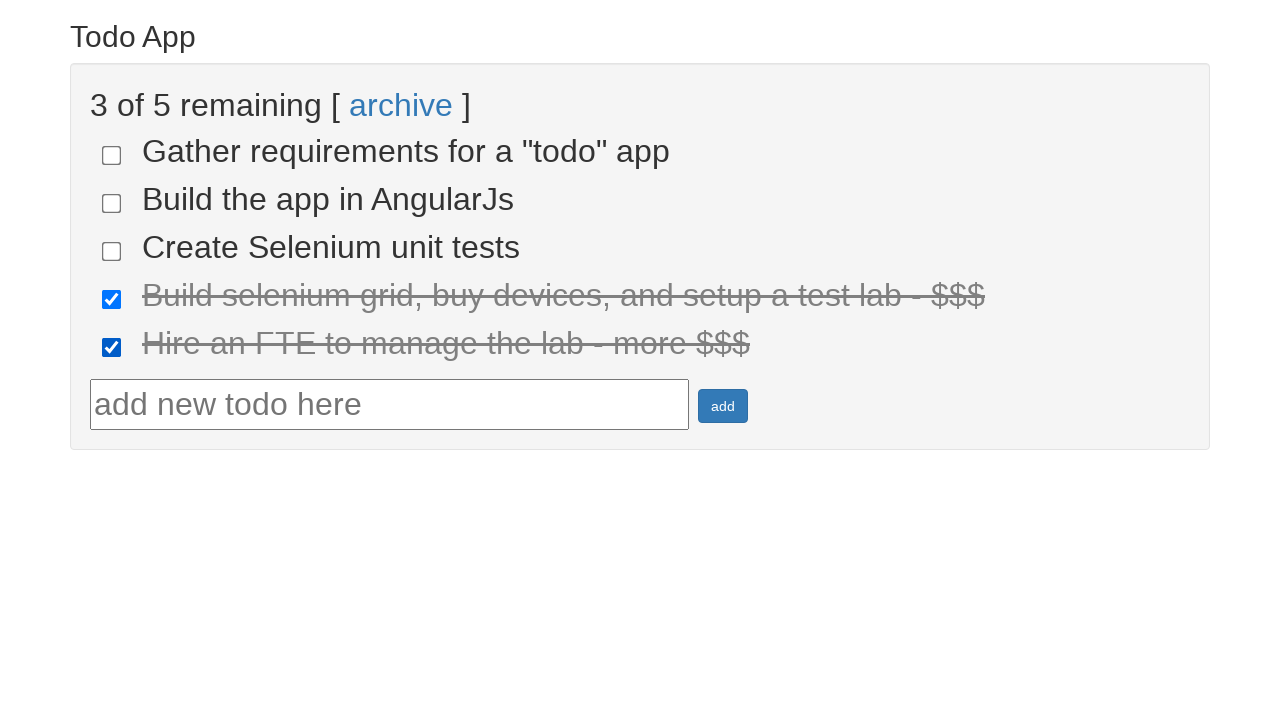

Filled todo input field with 'Run your first Selenium Test' on #todotext
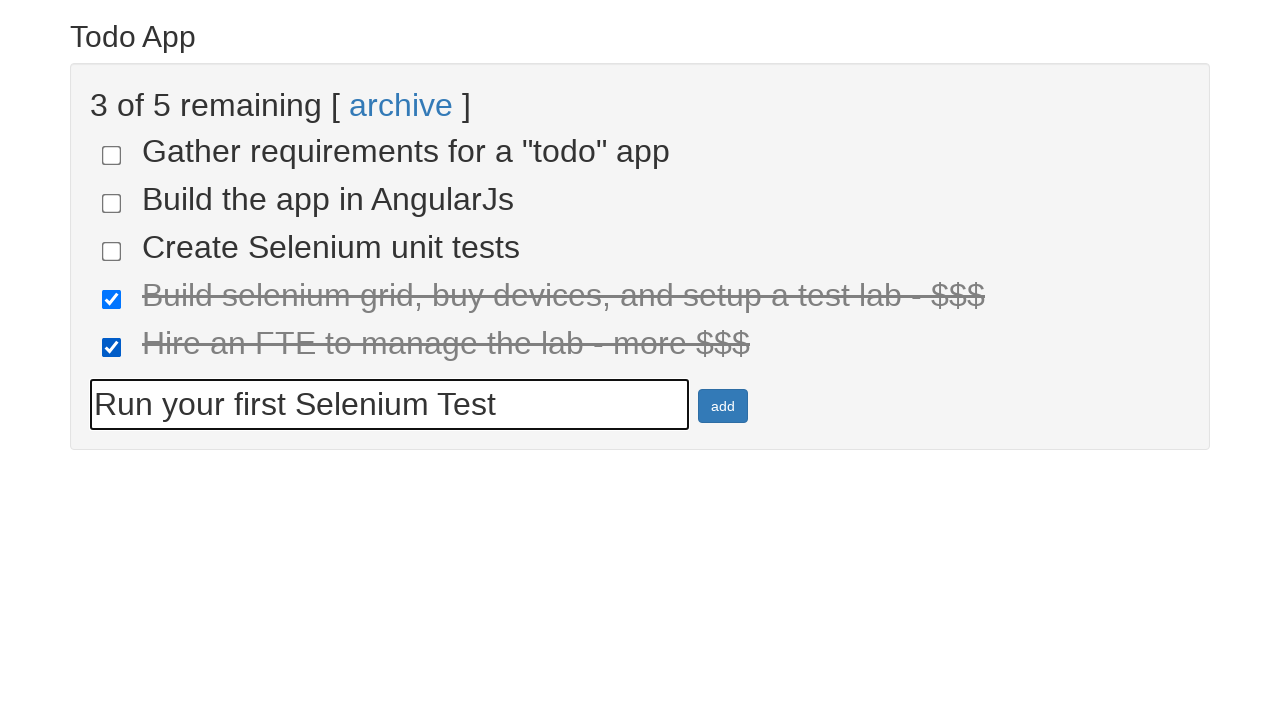

Clicked add button to create new todo at (723, 406) on #addbutton
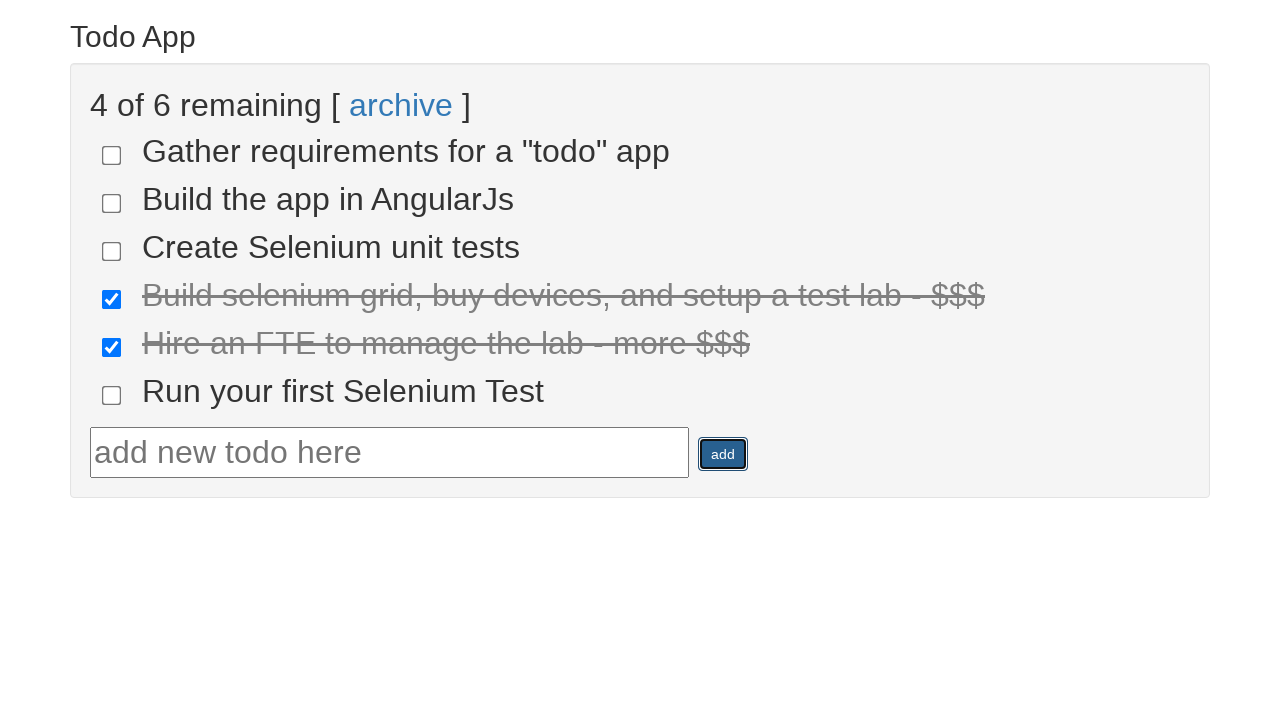

Retrieved new todo text: 'Run your first Selenium Test'
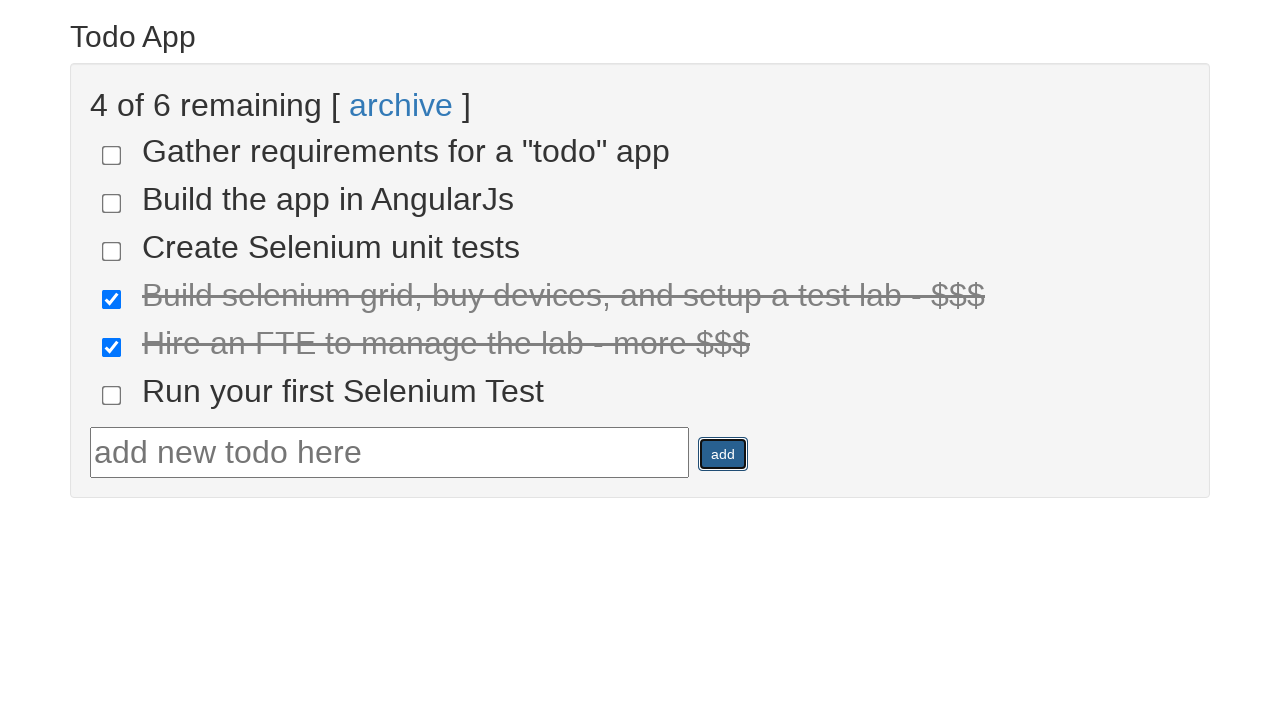

Verified new todo item was added with correct text
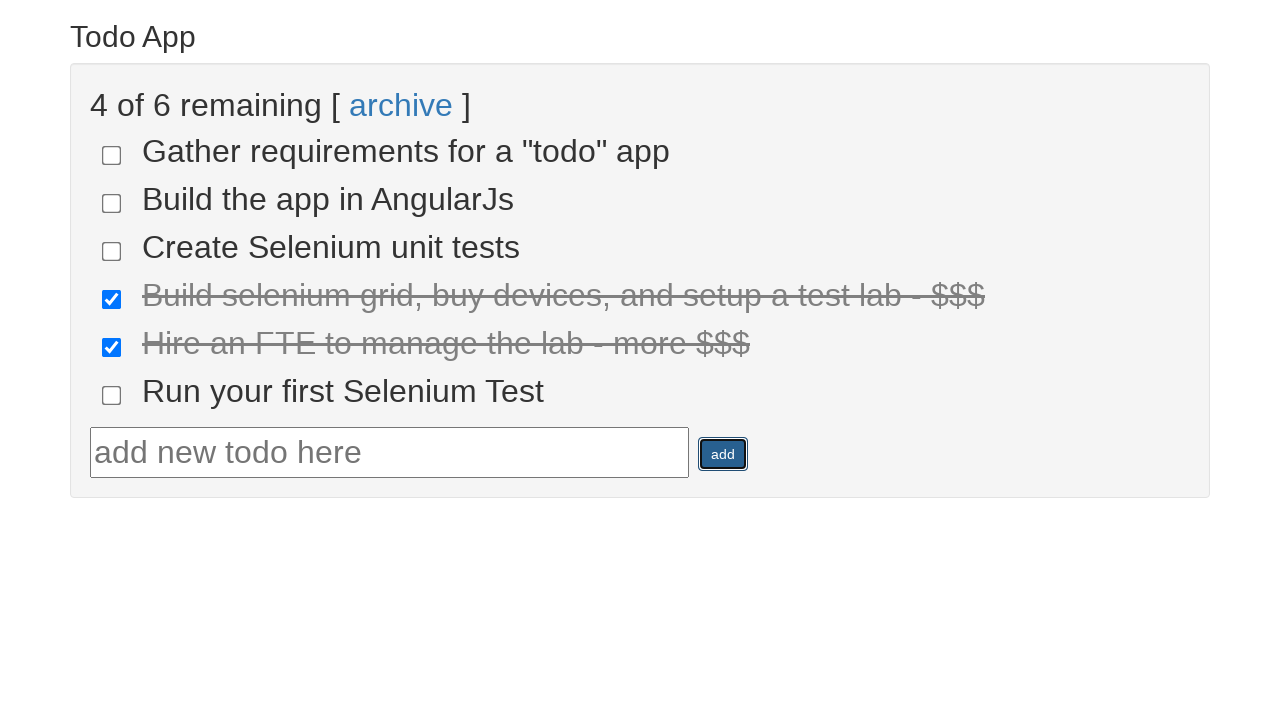

Clicked archive button to archive completed todos at (401, 105) on a:text('archive')
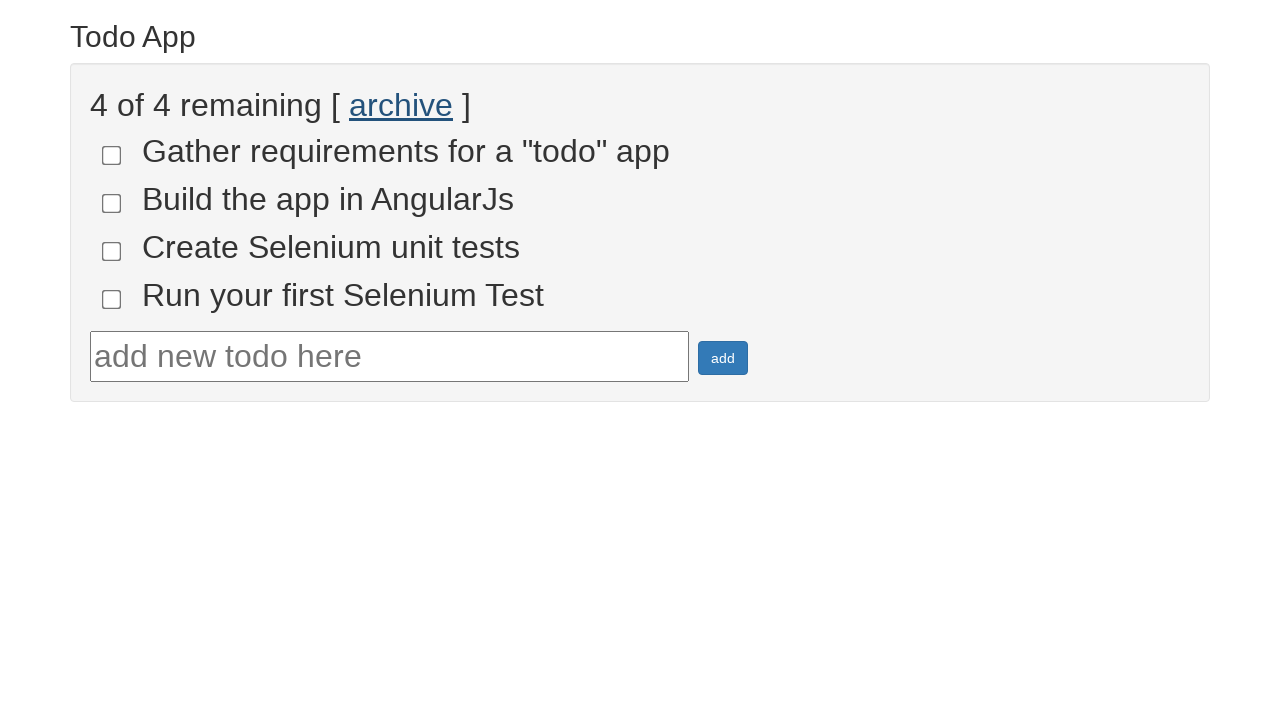

Waited for remaining uncompleted todos to load
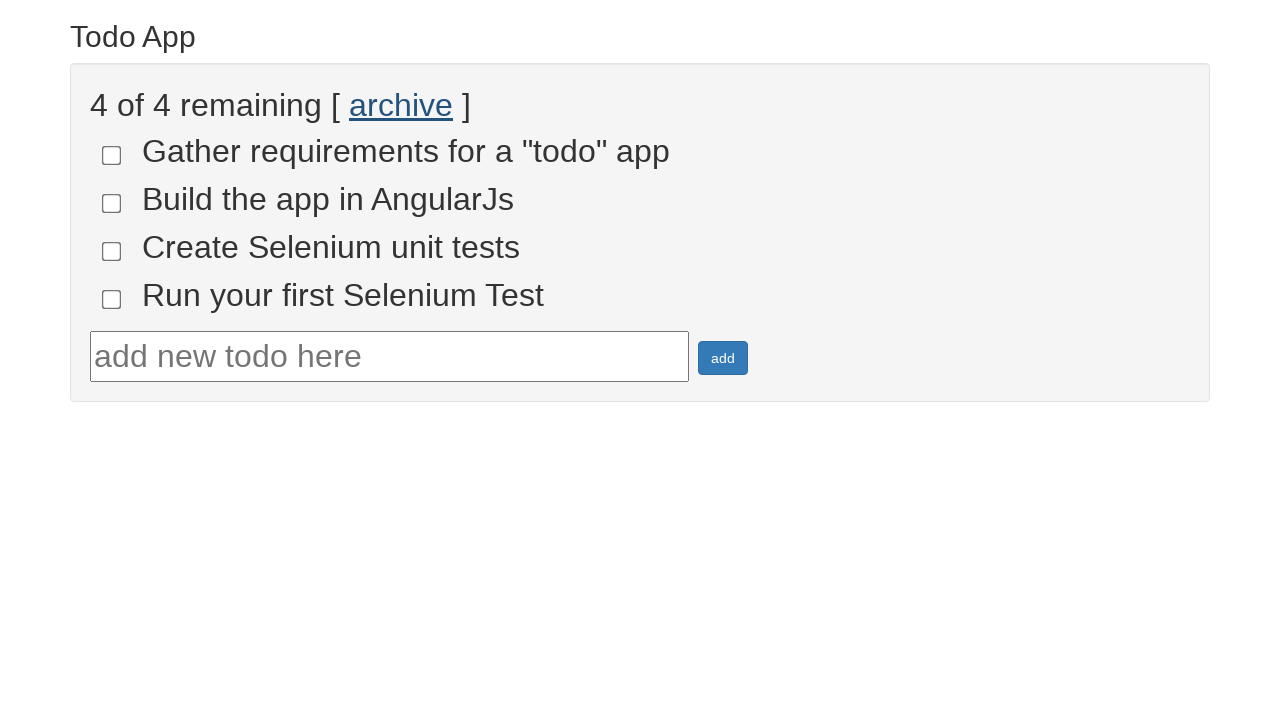

Found 4 uncompleted todo items
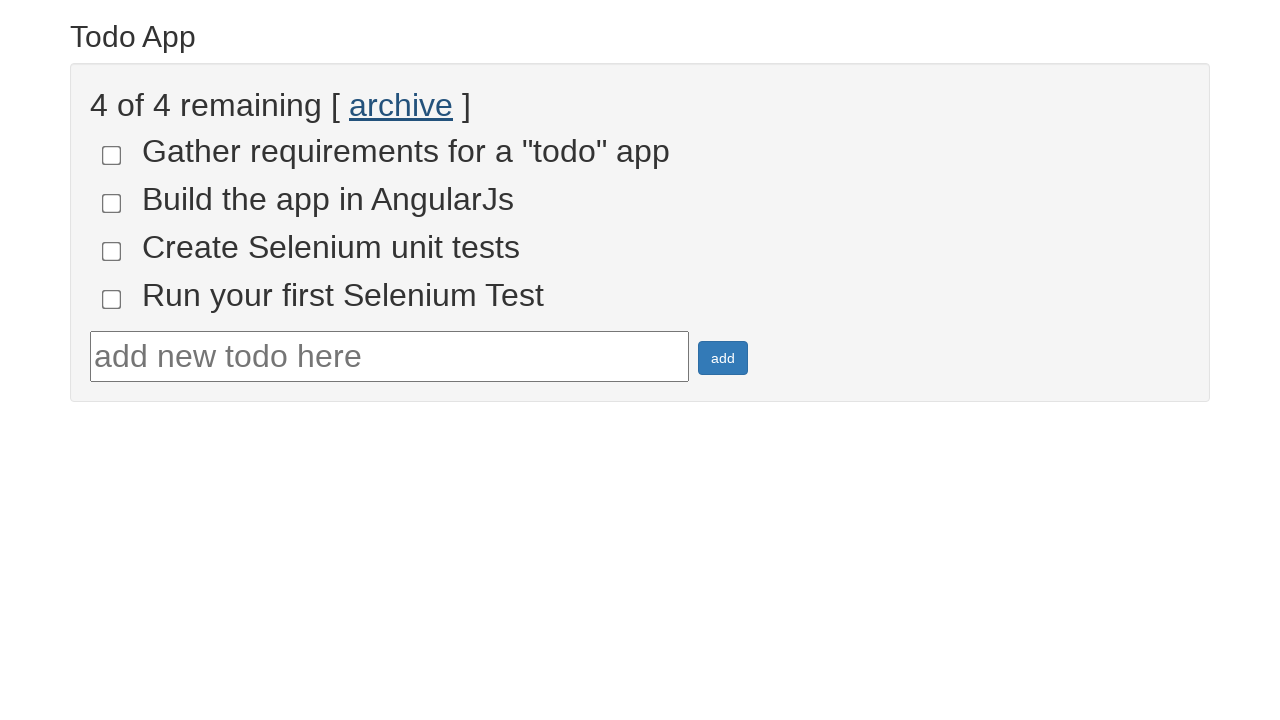

Verified that 4 uncompleted todo items remain after archiving
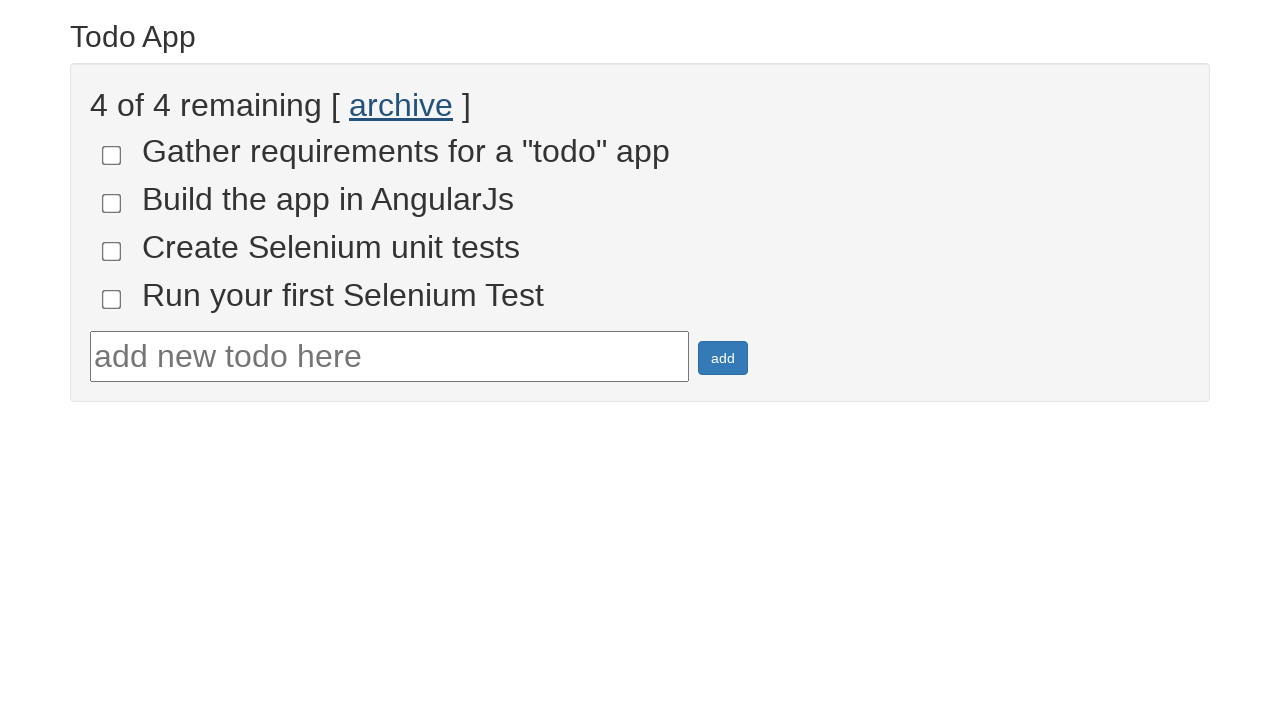

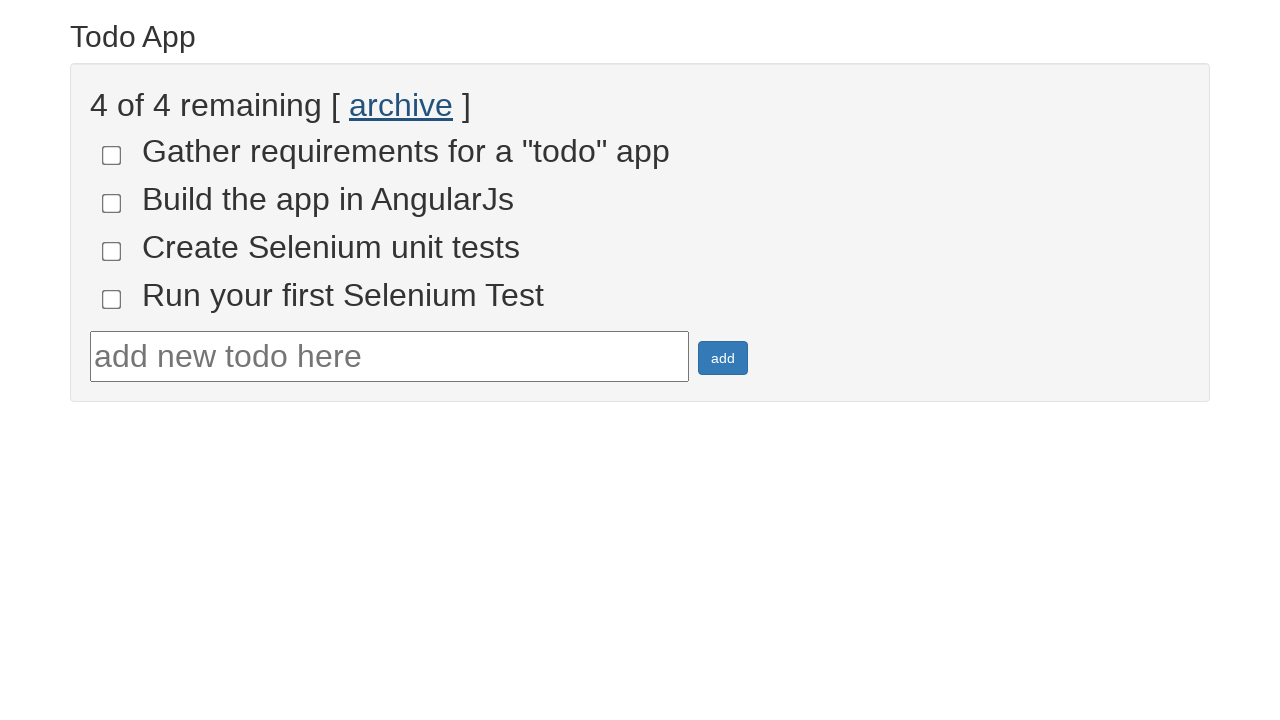